Tests form validation by clicking the register button without filling any fields and verifying error message appears

Starting URL: https://auth.blazemeter.com/auth/realms/blazect/protocol/openid-connect/registrations?client_id=account&response_type=code

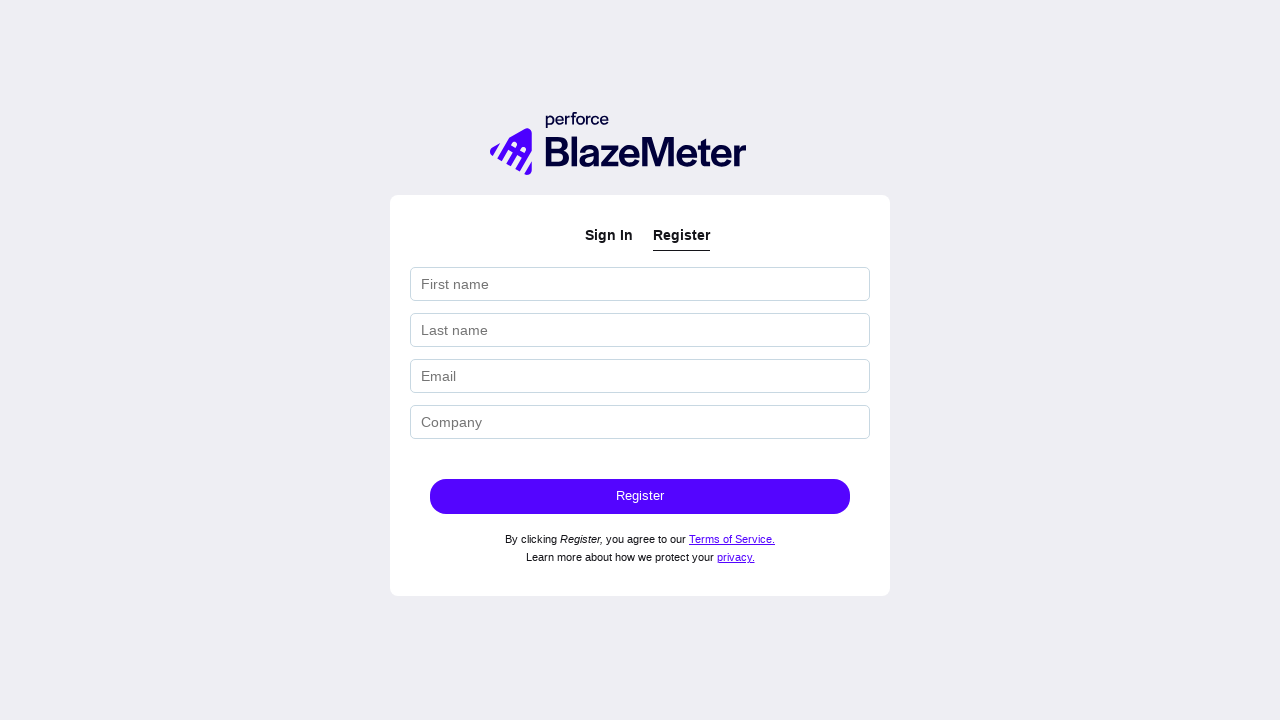

Clicked register button without filling any form fields at (640, 496) on input[type='submit']
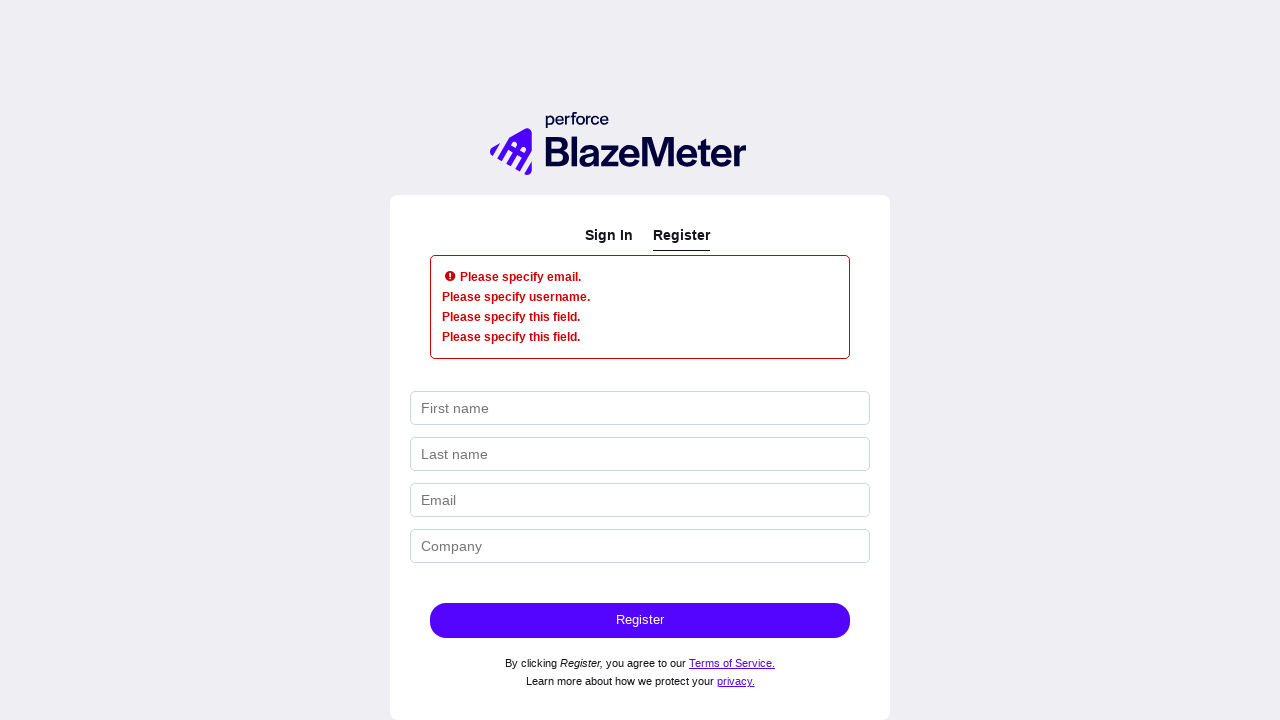

Error message appeared on form validation
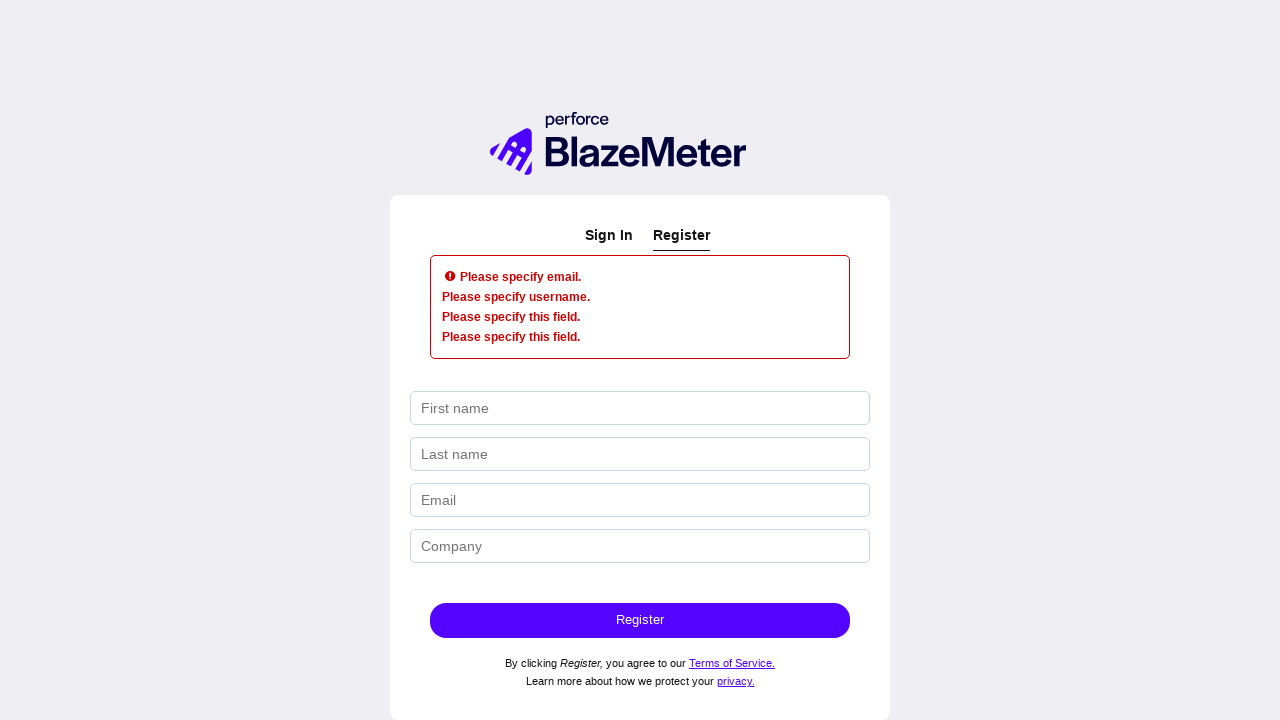

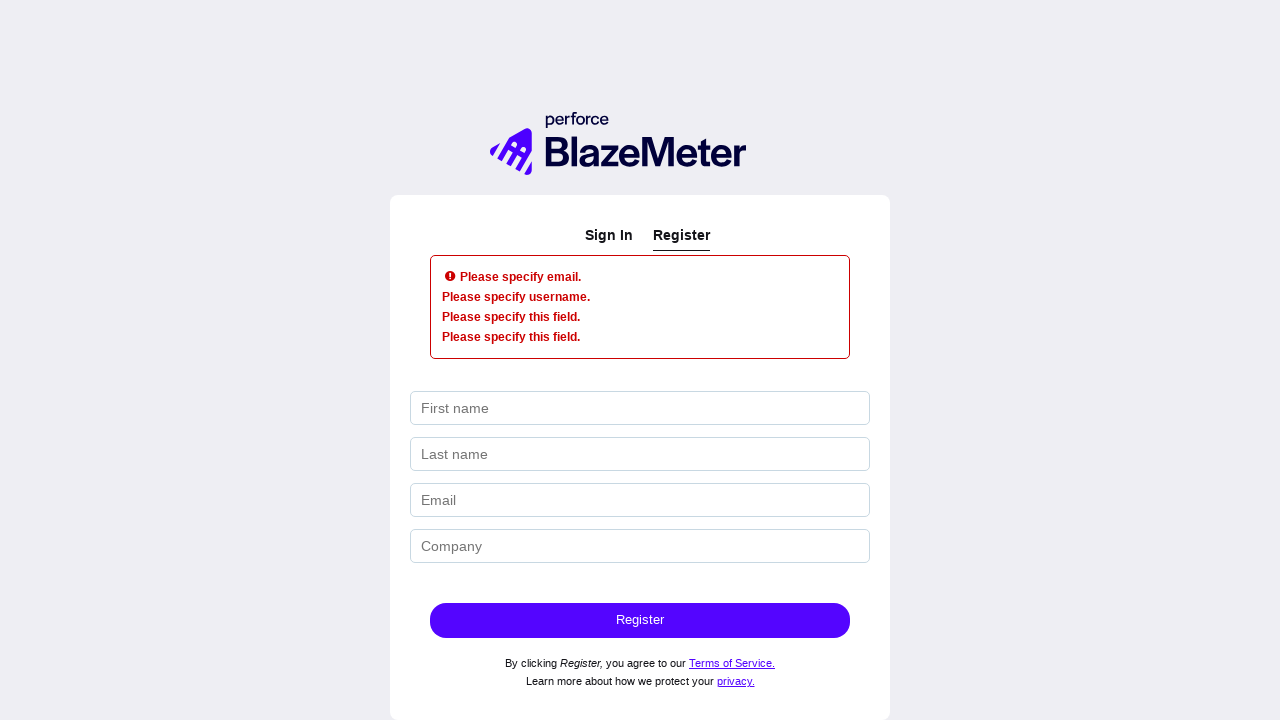